Tests handling a JavaScript confirm dialog by dismissing it and checking the output

Starting URL: https://atidcollege.co.il/Xamples/ex_switch_navigation.html

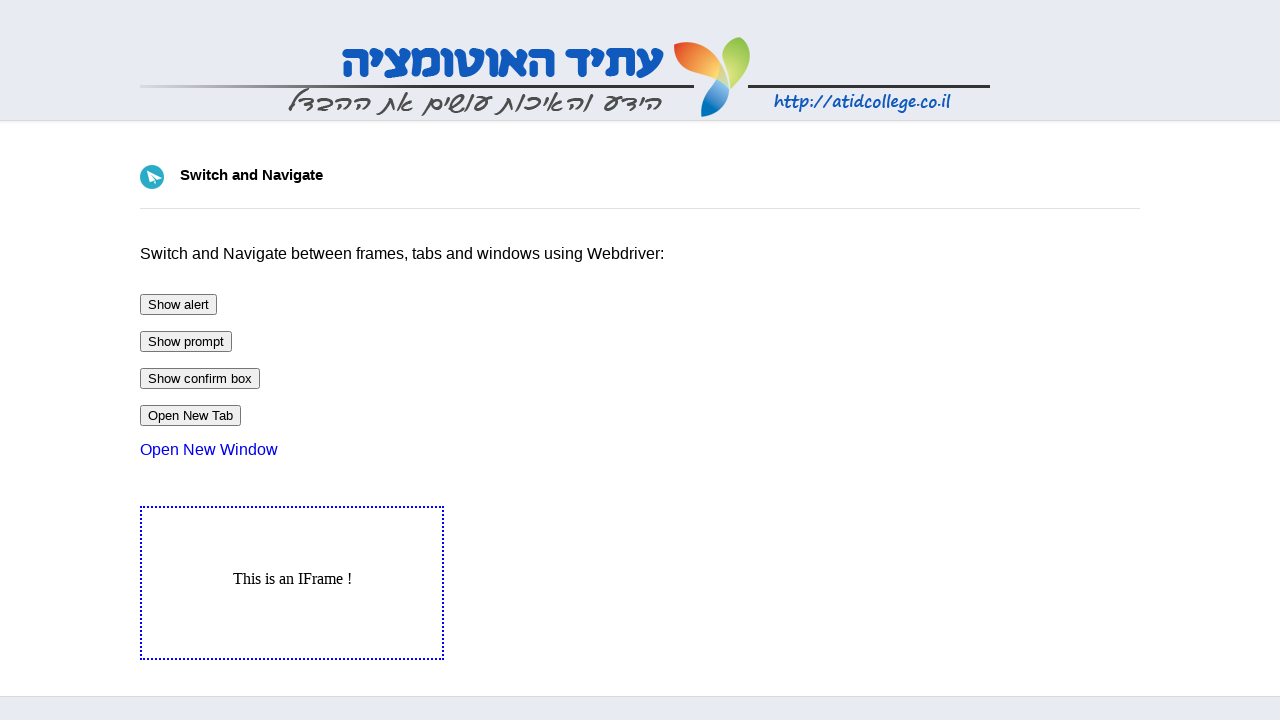

Set up dialog handler to dismiss confirm dialogs
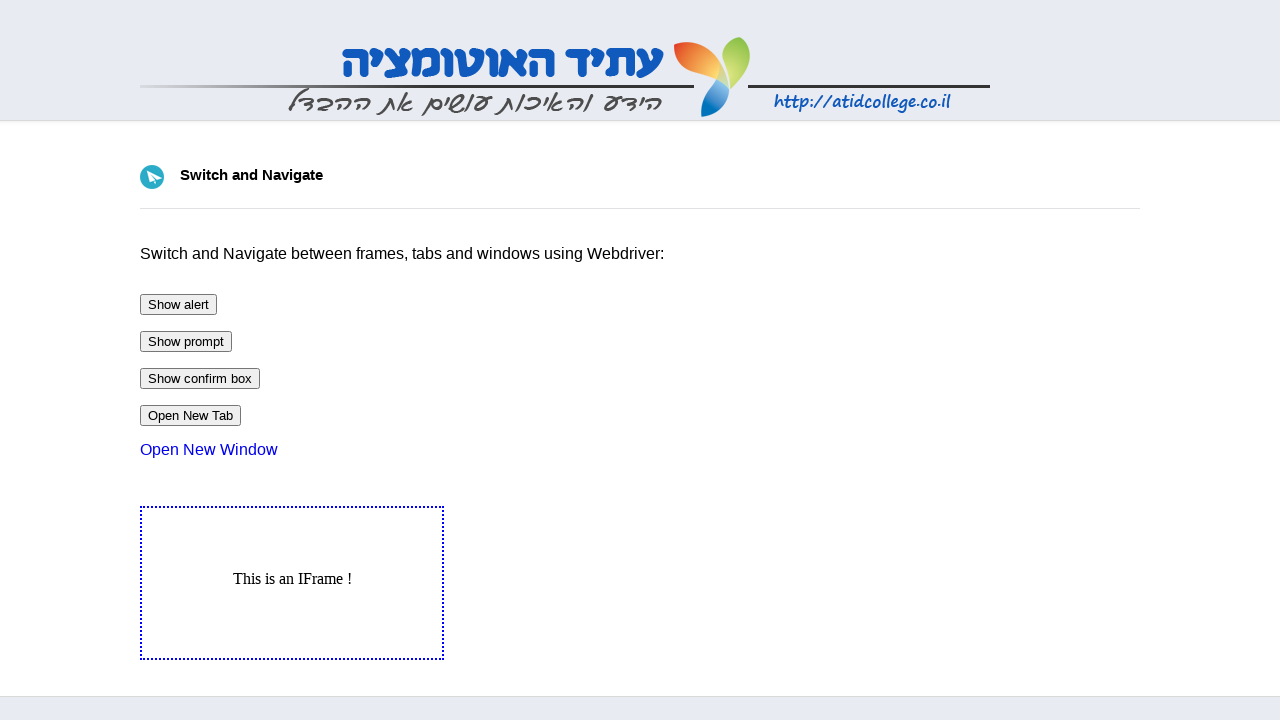

Clicked the confirm button (#btnConfirm) at (200, 378) on #btnConfirm
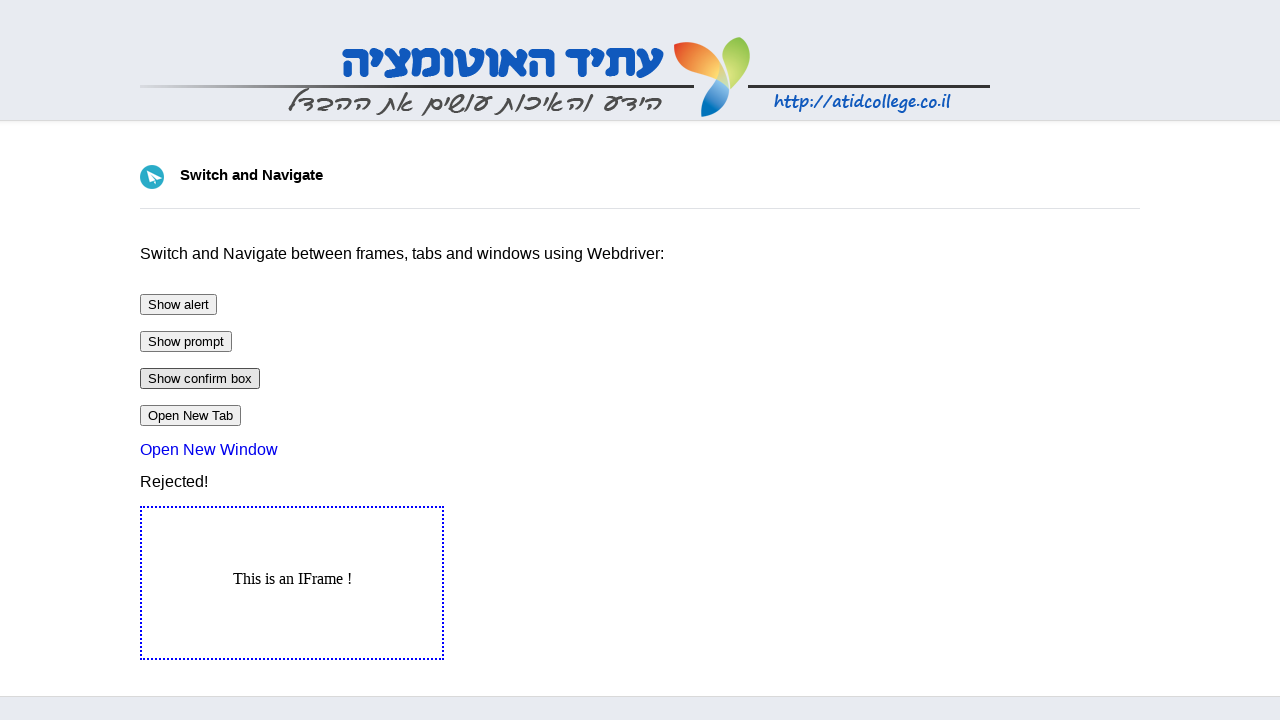

Output element (#output) loaded after dismissing confirm dialog
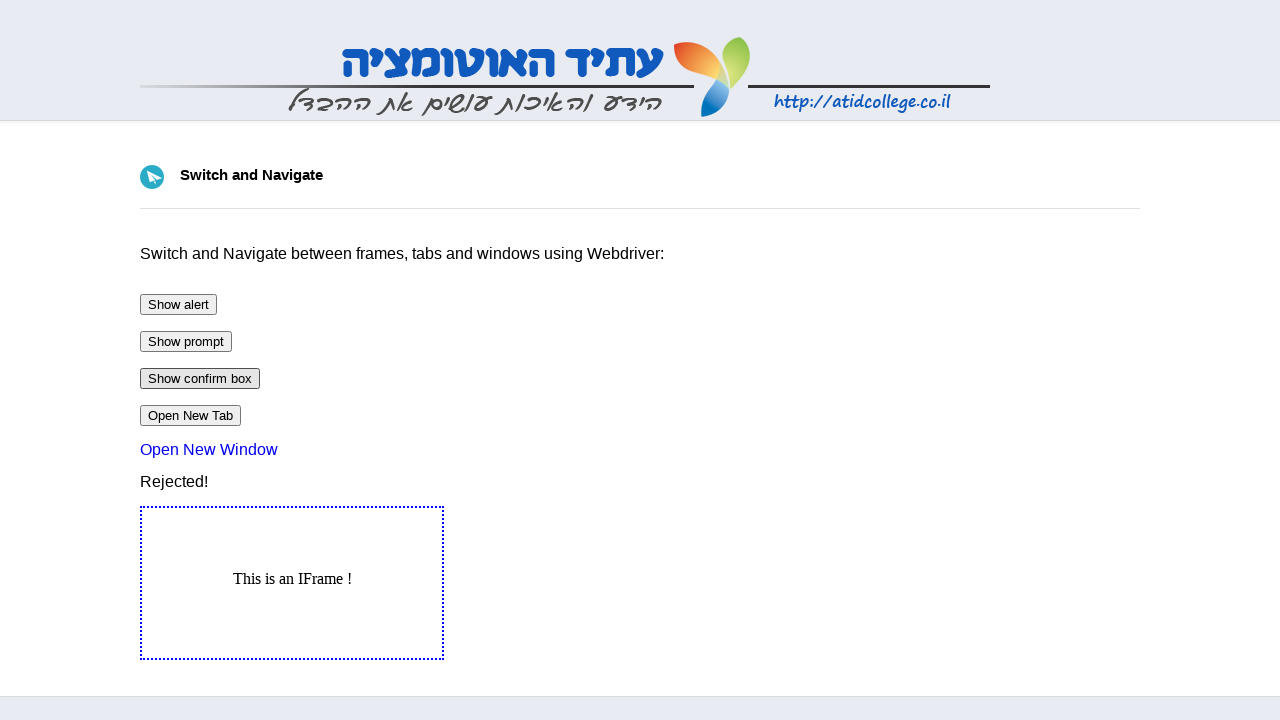

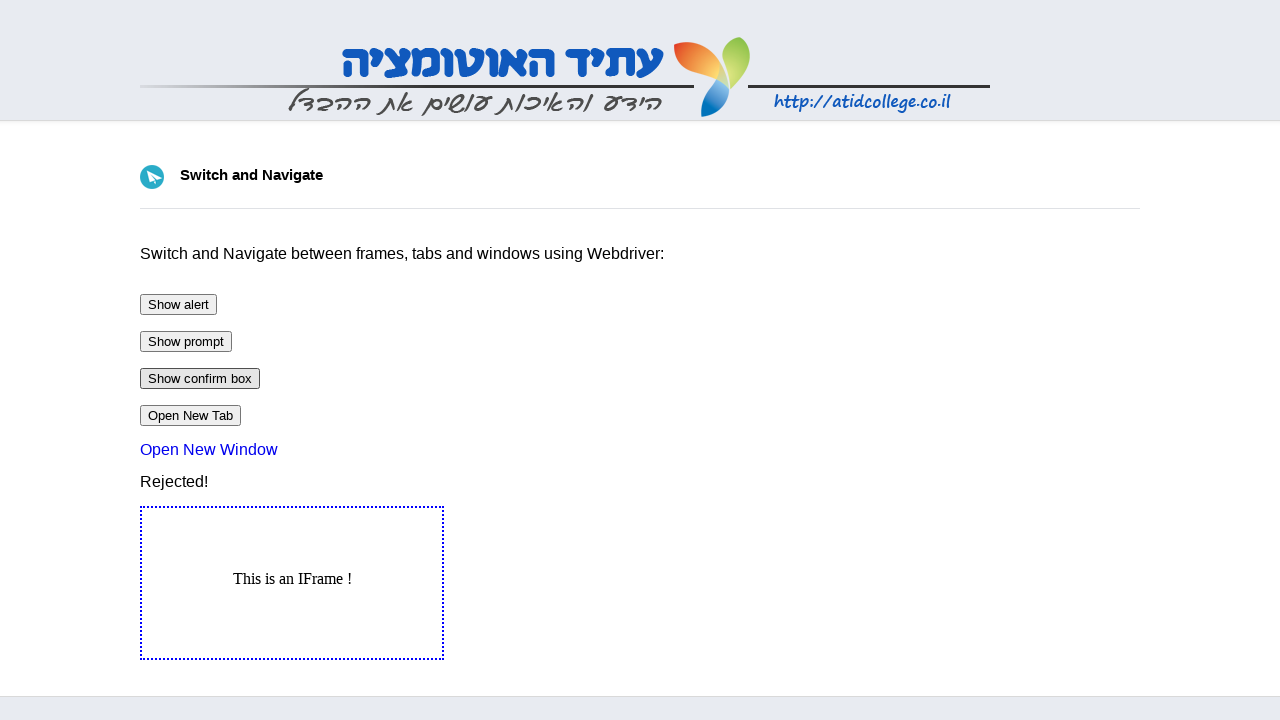